Tests that the page title of Stepik.org matches the expected value "Catalog — Stepik"

Starting URL: https://stepik.org/

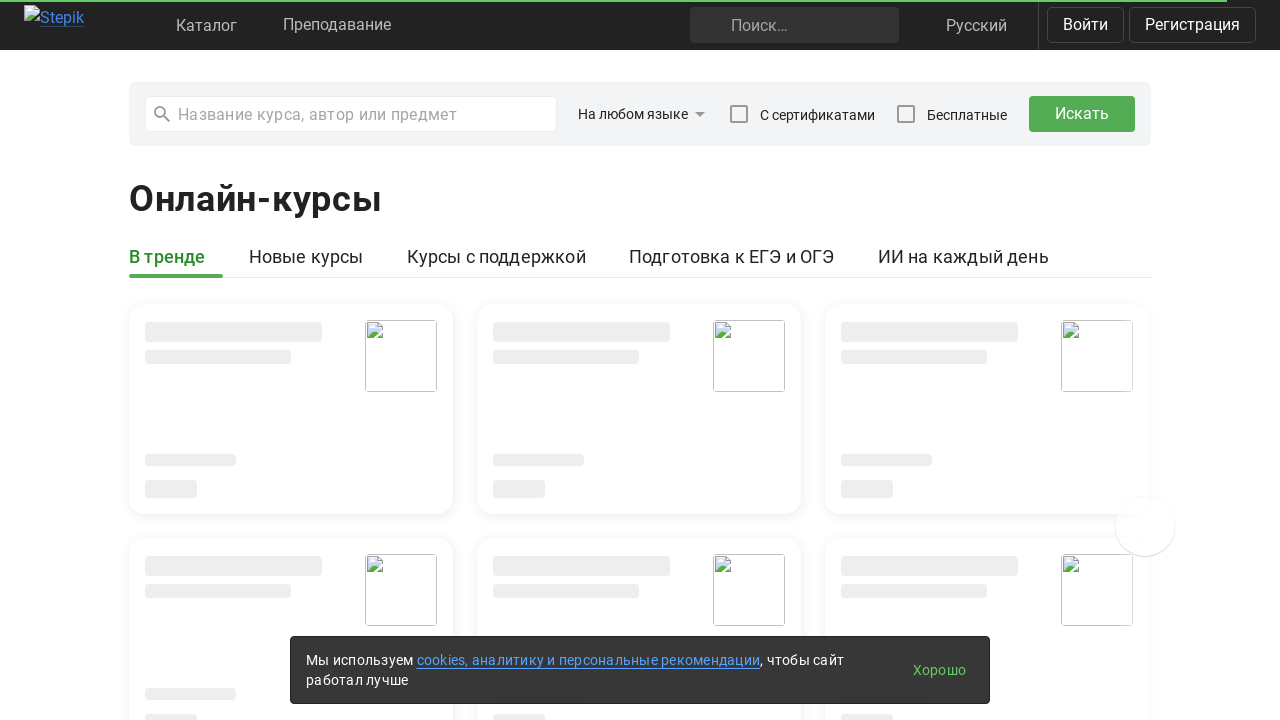

Verified page title matches 'Catalog — Stepik'
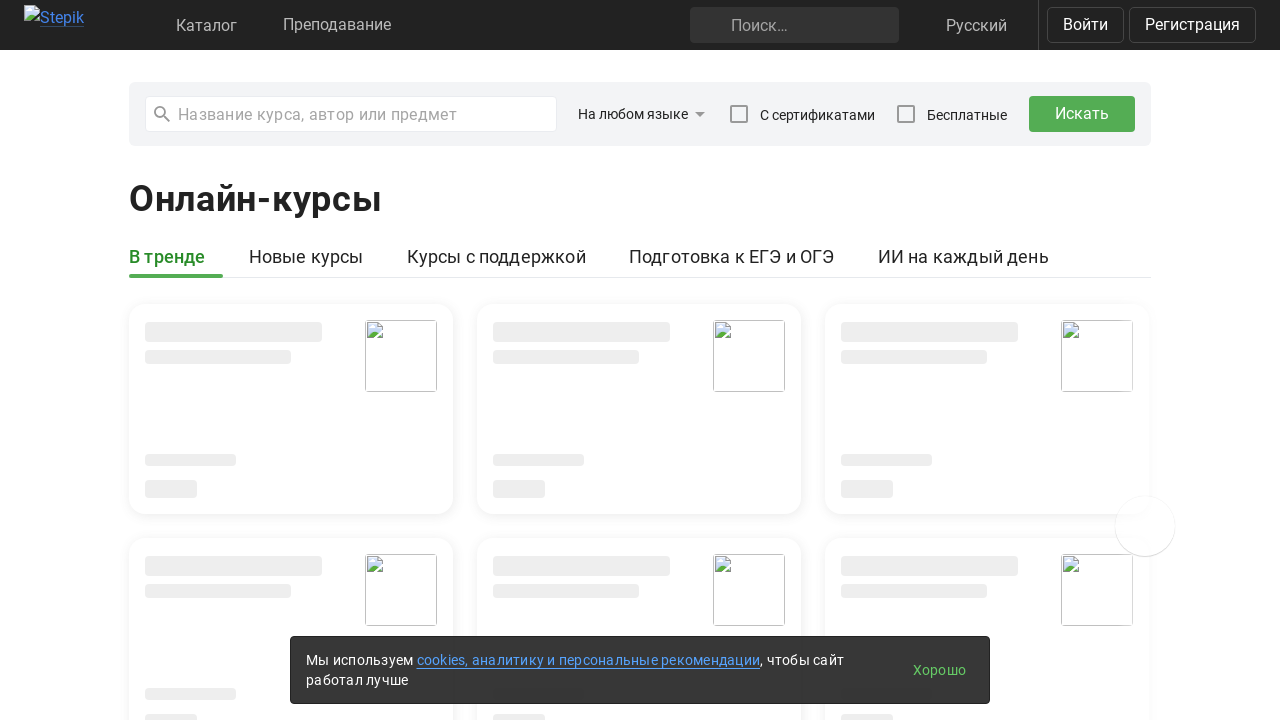

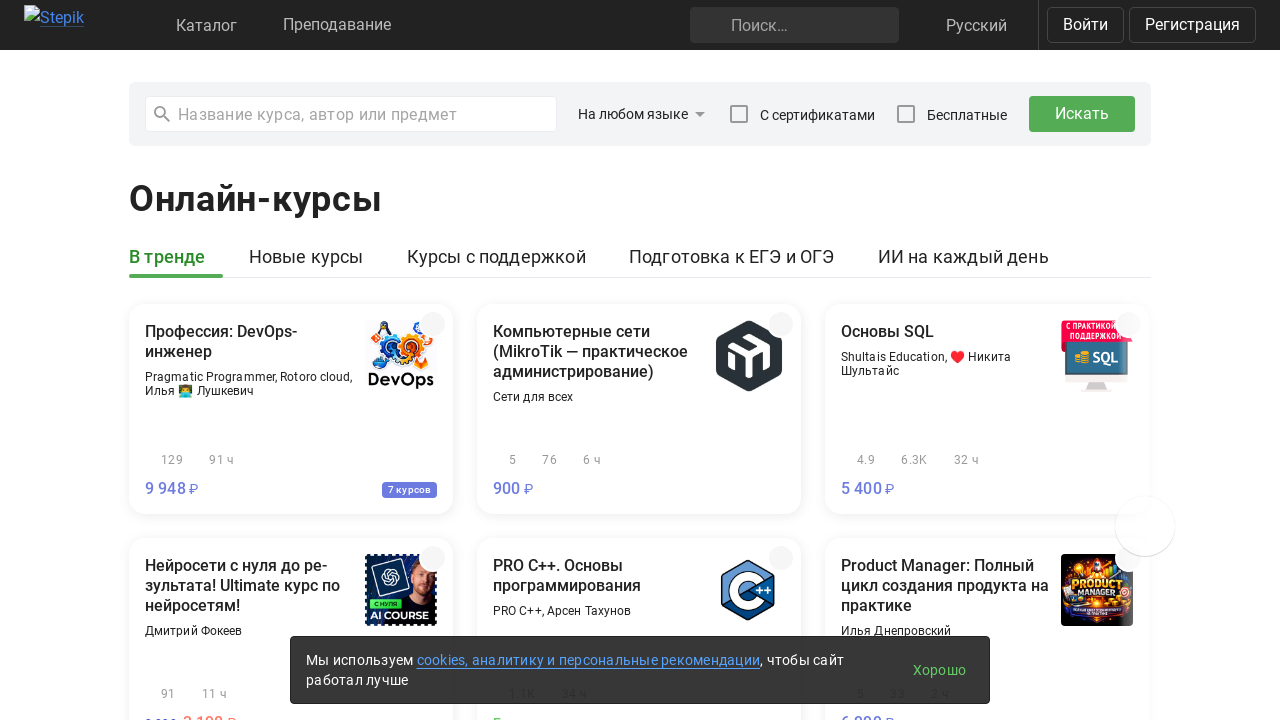